Fills out a comprehensive practice form including personal details, date selection, subjects, hobbies, and location fields, then submits and verifies the modal appears

Starting URL: https://demoqa.com/automation-practice-form

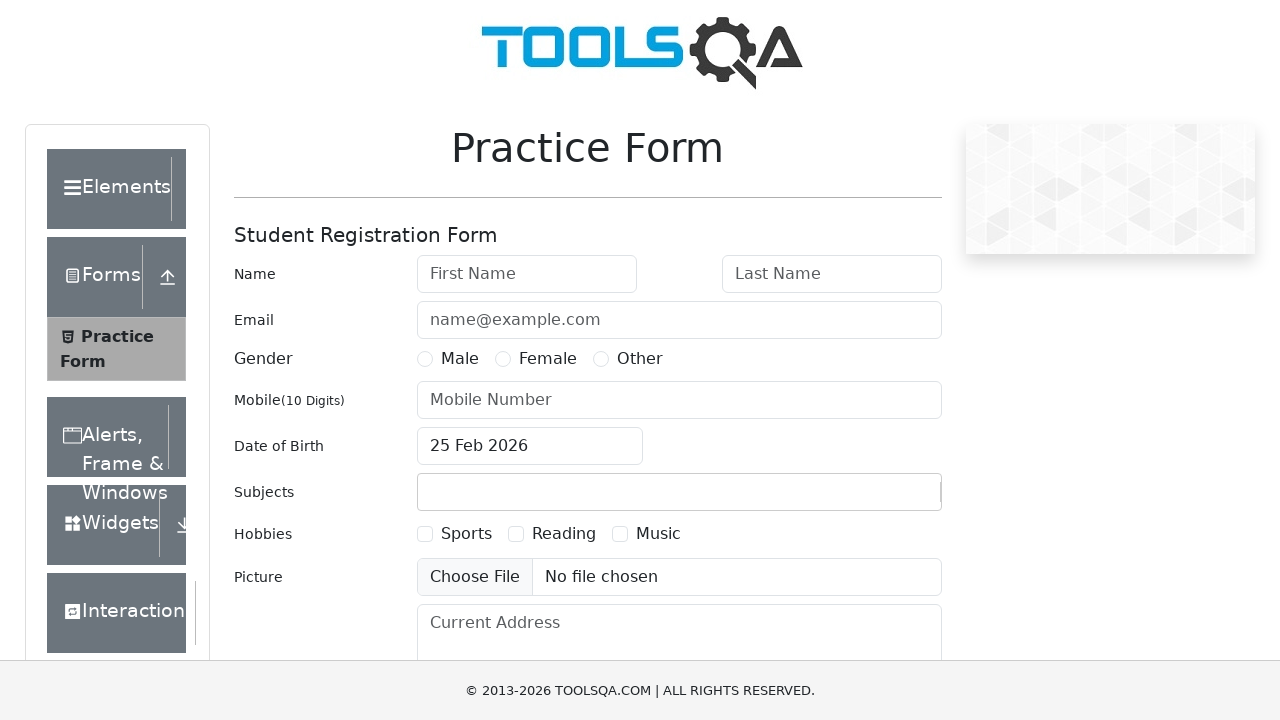

Filled first name field with 'TE' on #firstName
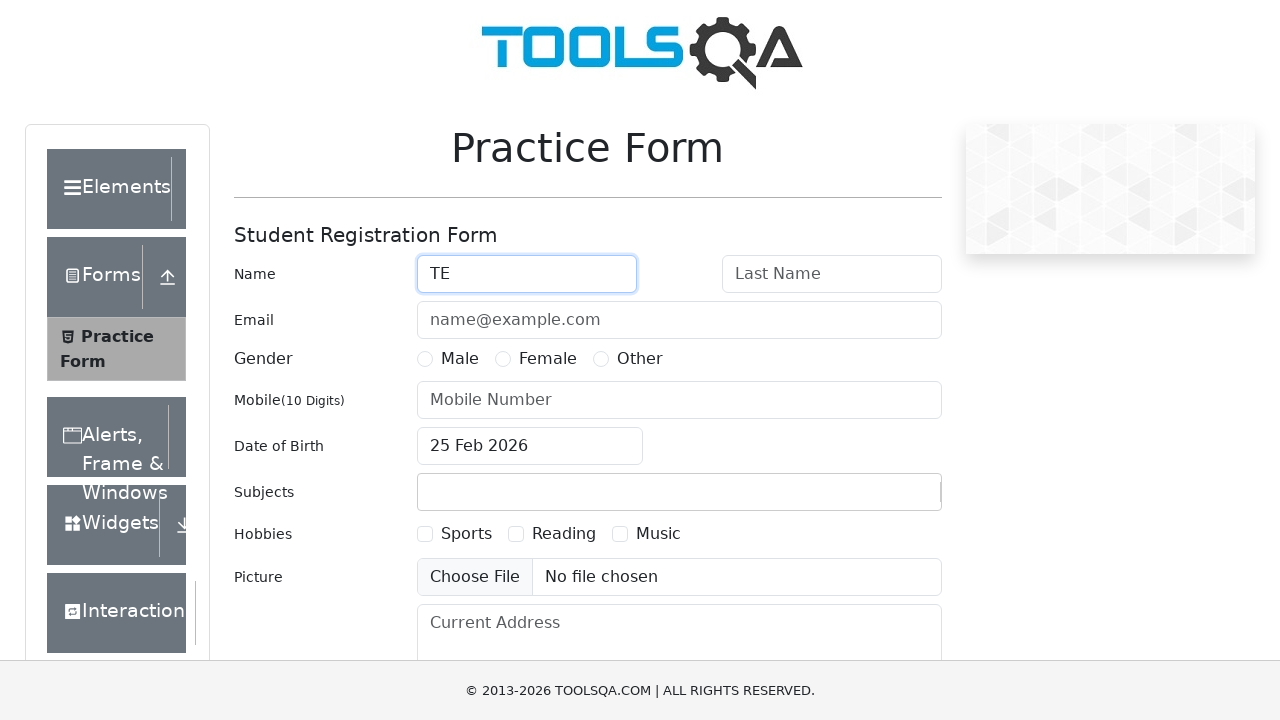

Filled last name field with 'user1' on #lastName
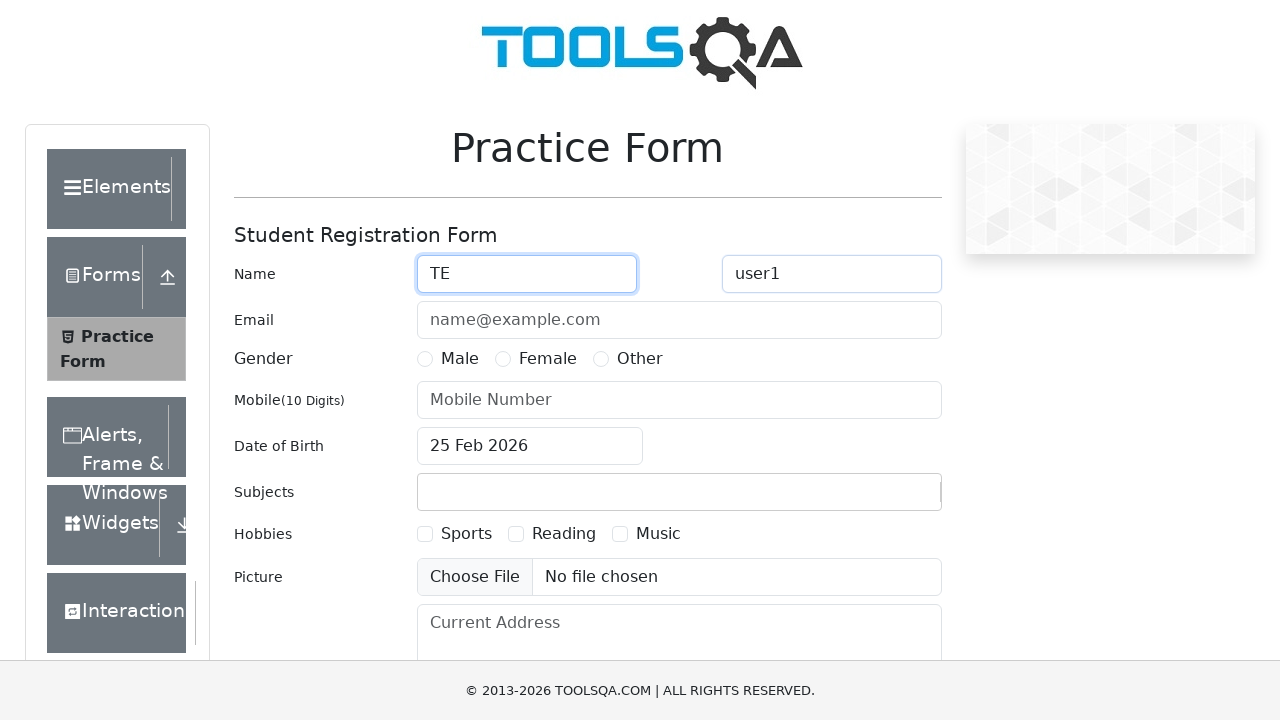

Filled email field with 'TEuser1@test.com' on #userEmail
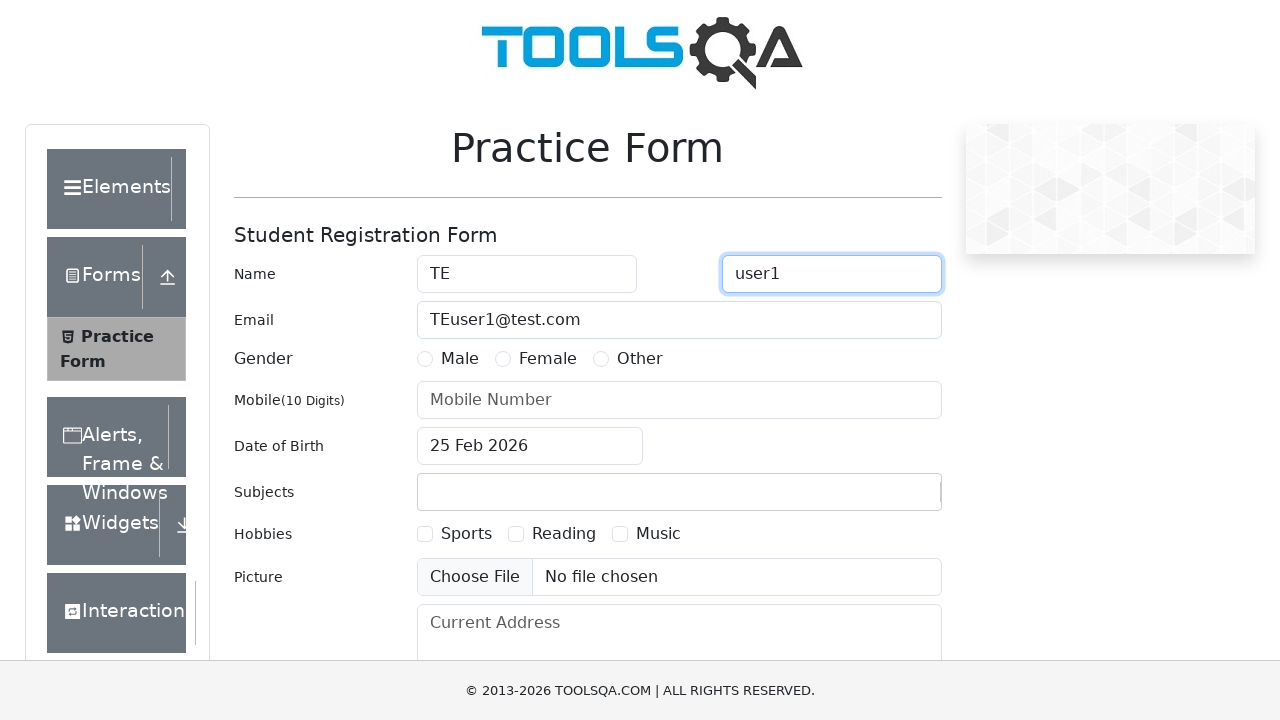

Selected gender radio button at (548, 359) on label[for='gender-radio-2']
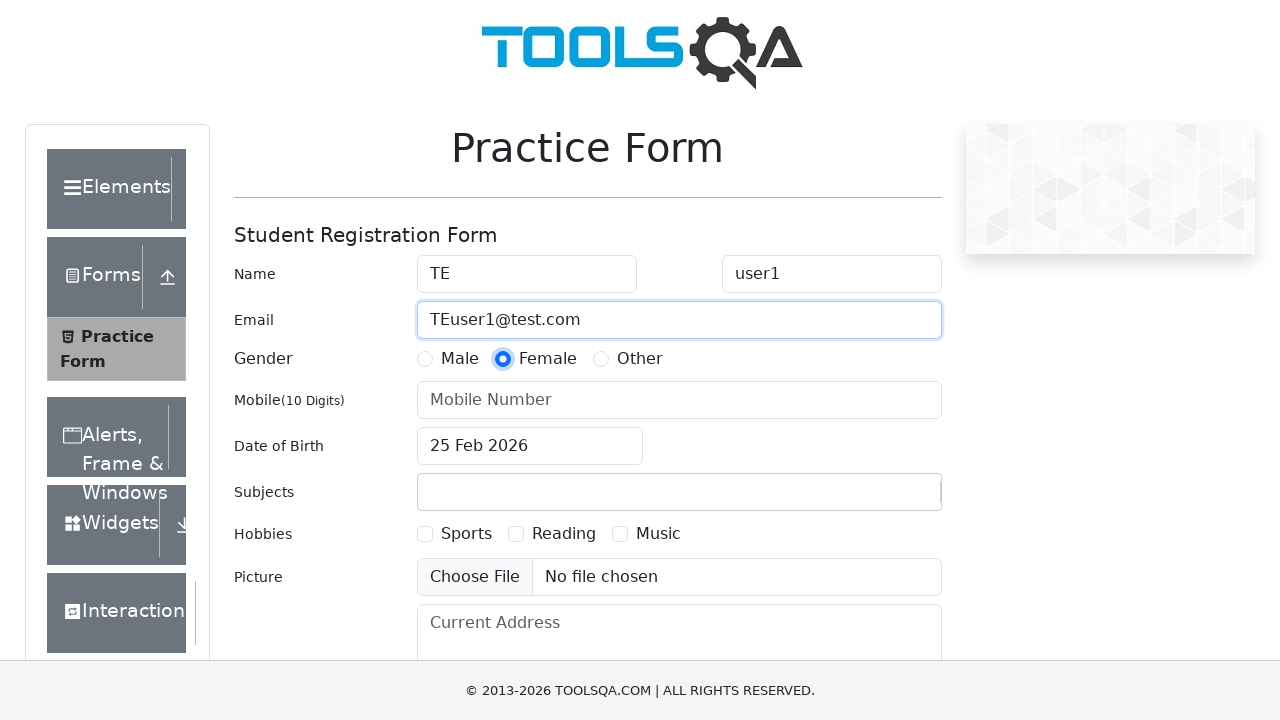

Filled phone number field with '4812345678' on #userNumber
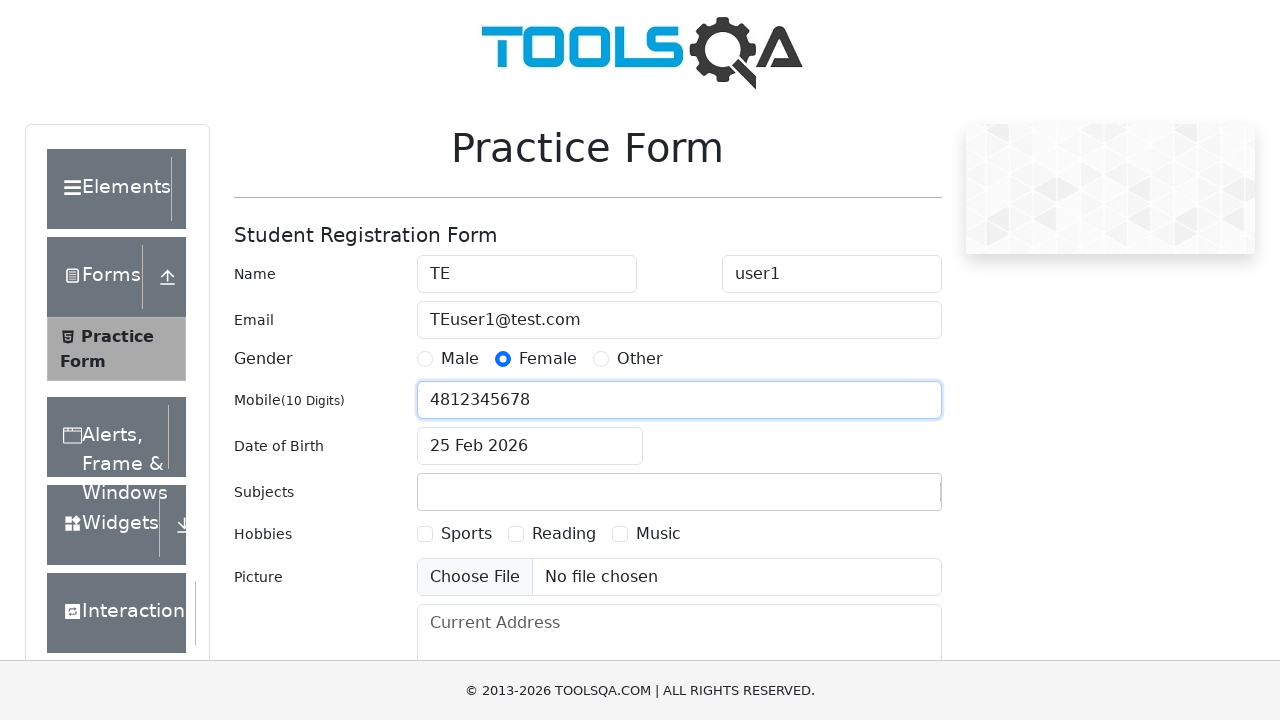

Scrolled date of birth input field into view
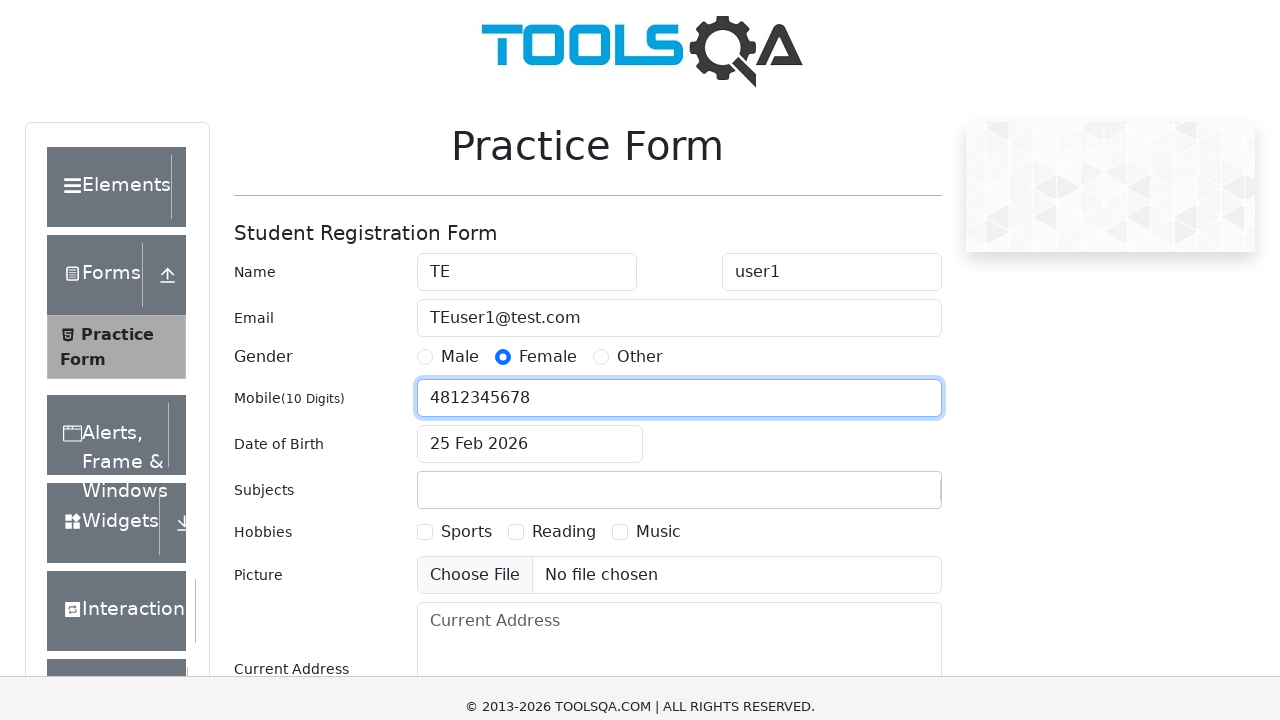

Clicked on date of birth input field to open date picker at (530, 118) on #dateOfBirthInput
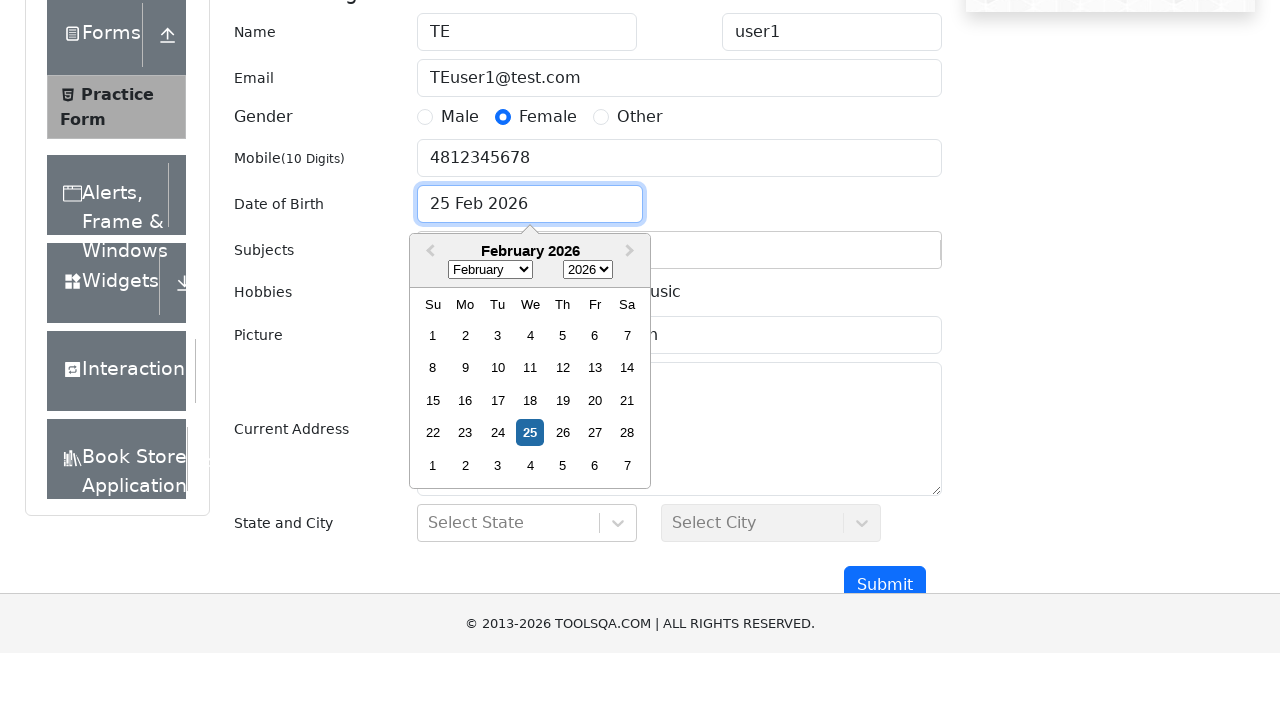

Selected July (month index 6) from date picker on .react-datepicker__month-select
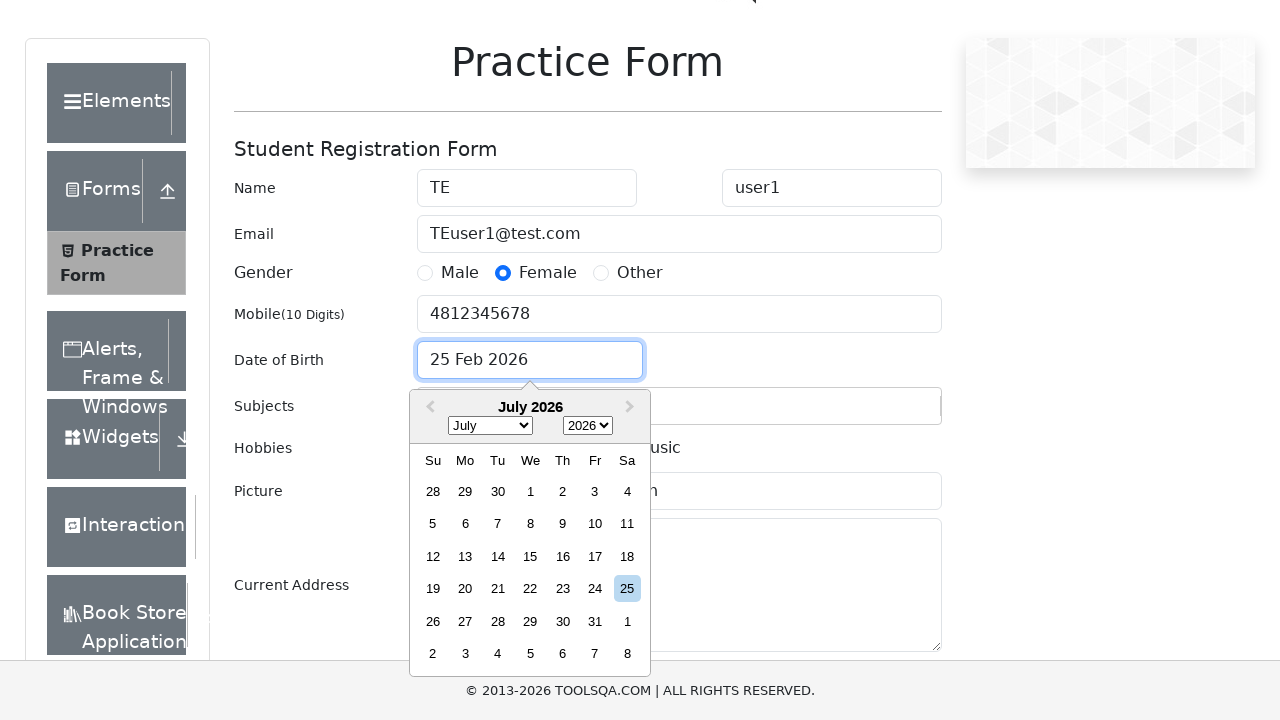

Selected year 1996 from date picker on .react-datepicker__year-select
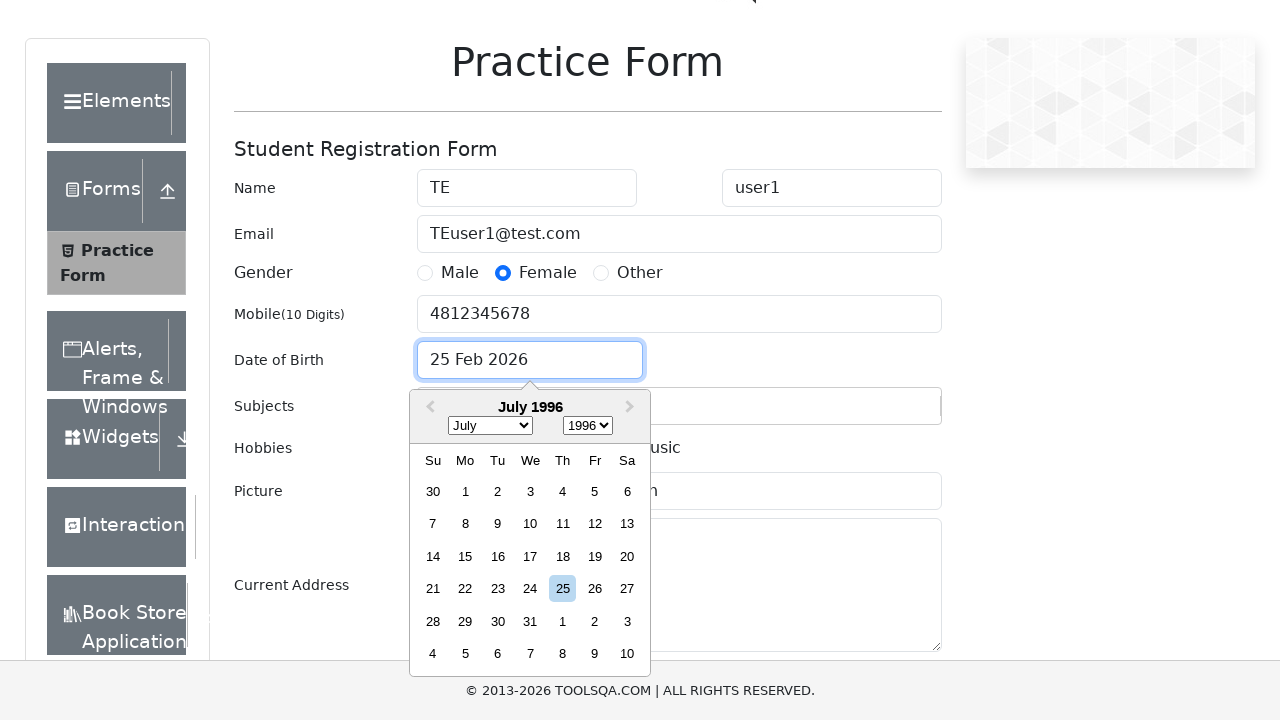

Selected day 20 from date picker at (627, 556) on .react-datepicker__day:has-text('20'):not(.react-datepicker__day--outside-month)
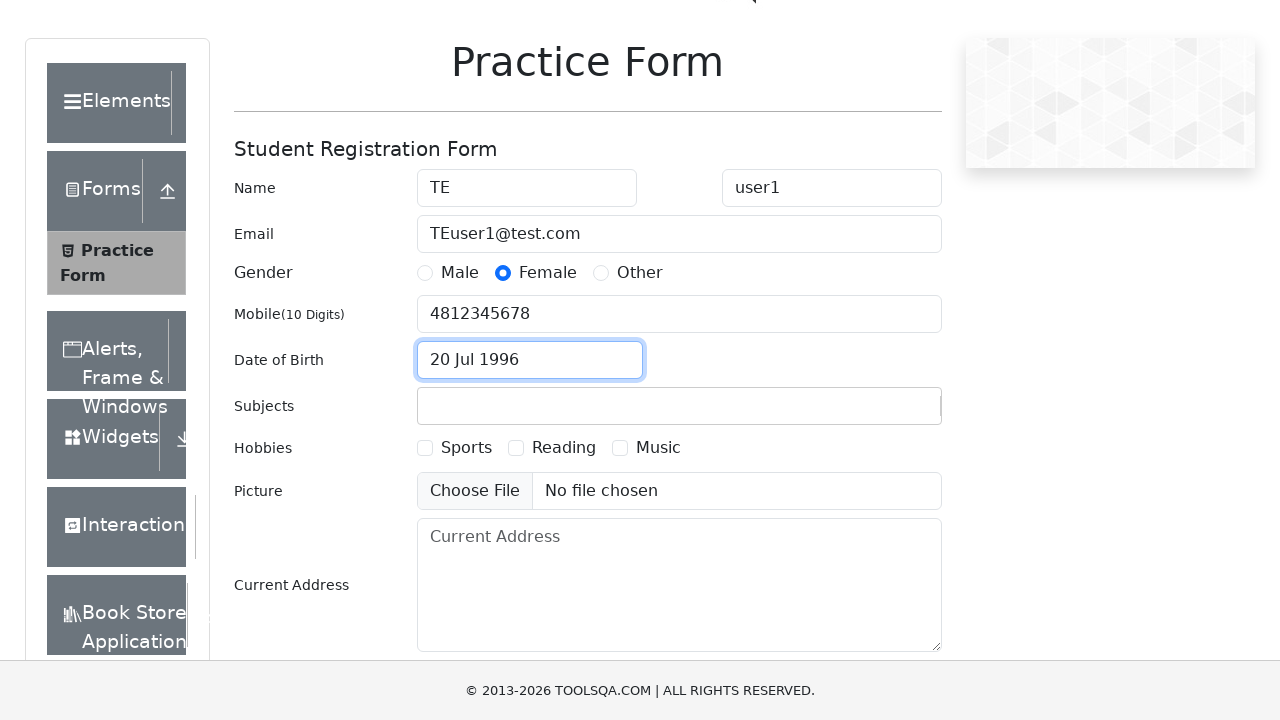

Filled subjects field with 'test subject' on #subjectsInput
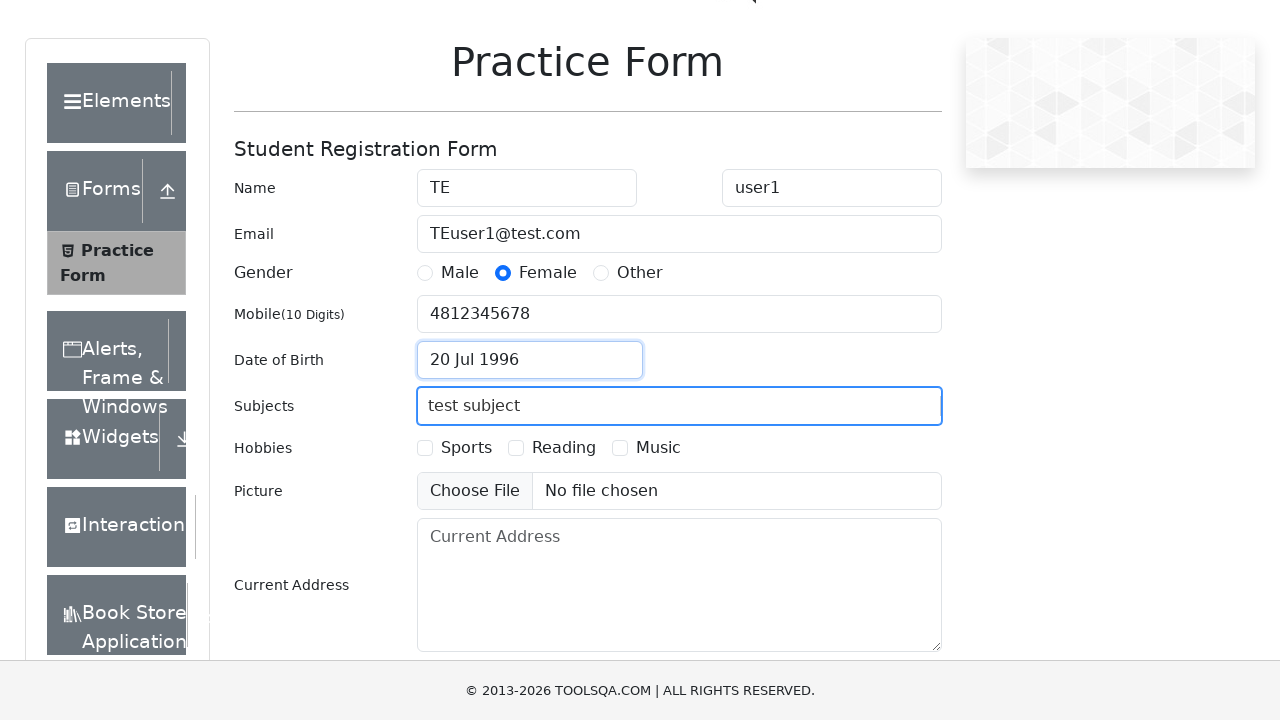

Selected hobby checkbox option 3 at (658, 448) on label[for='hobbies-checkbox-3']
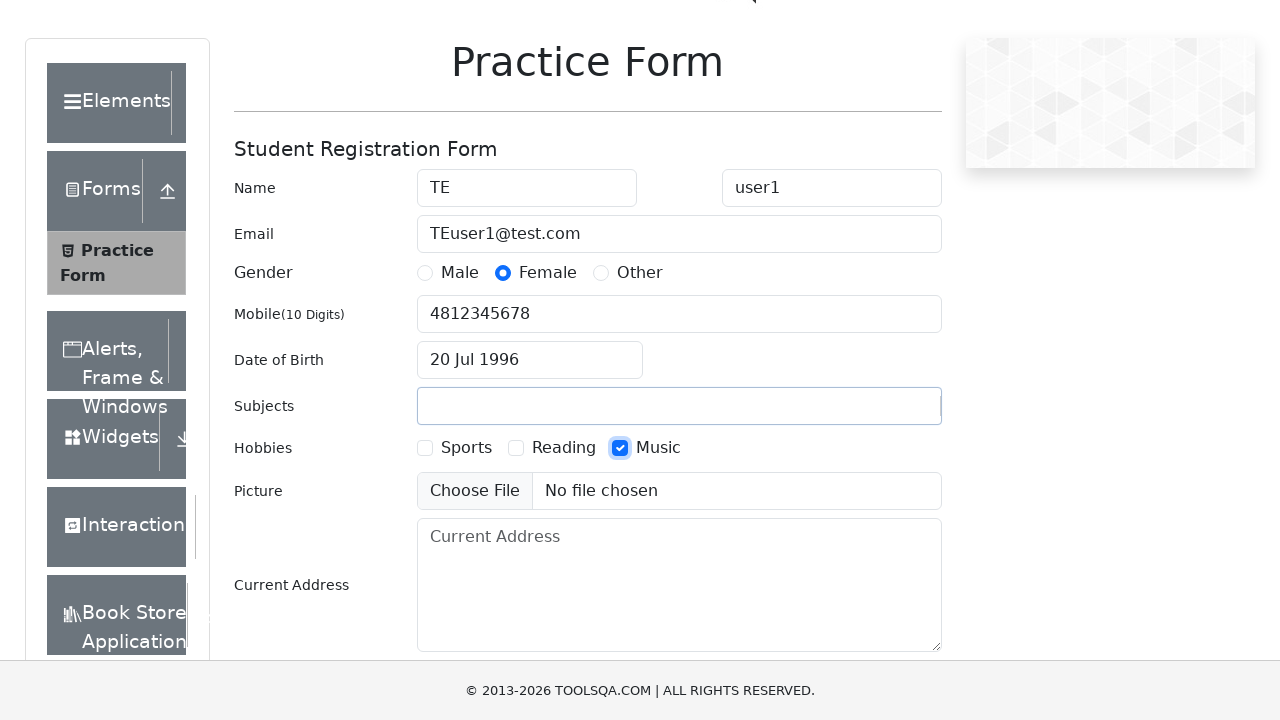

Filled current address field with '1st Main Street' on #currentAddress
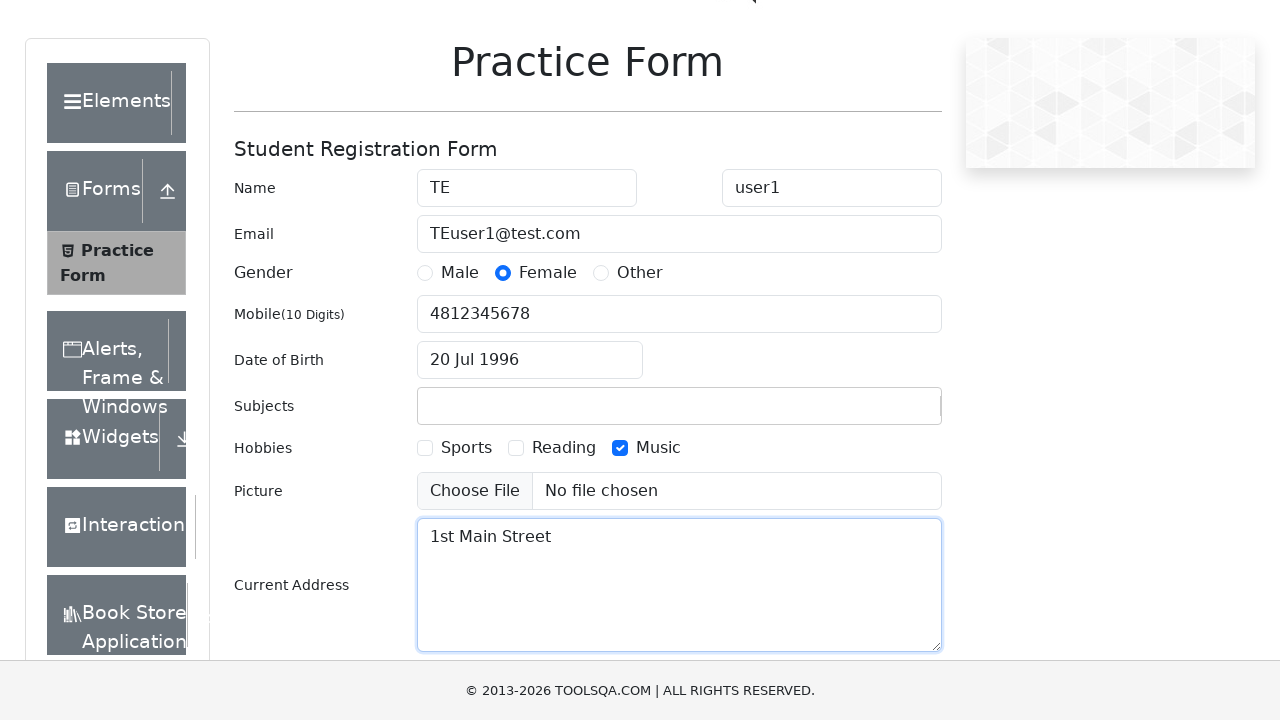

Clicked on state dropdown to open it at (527, 437) on #state
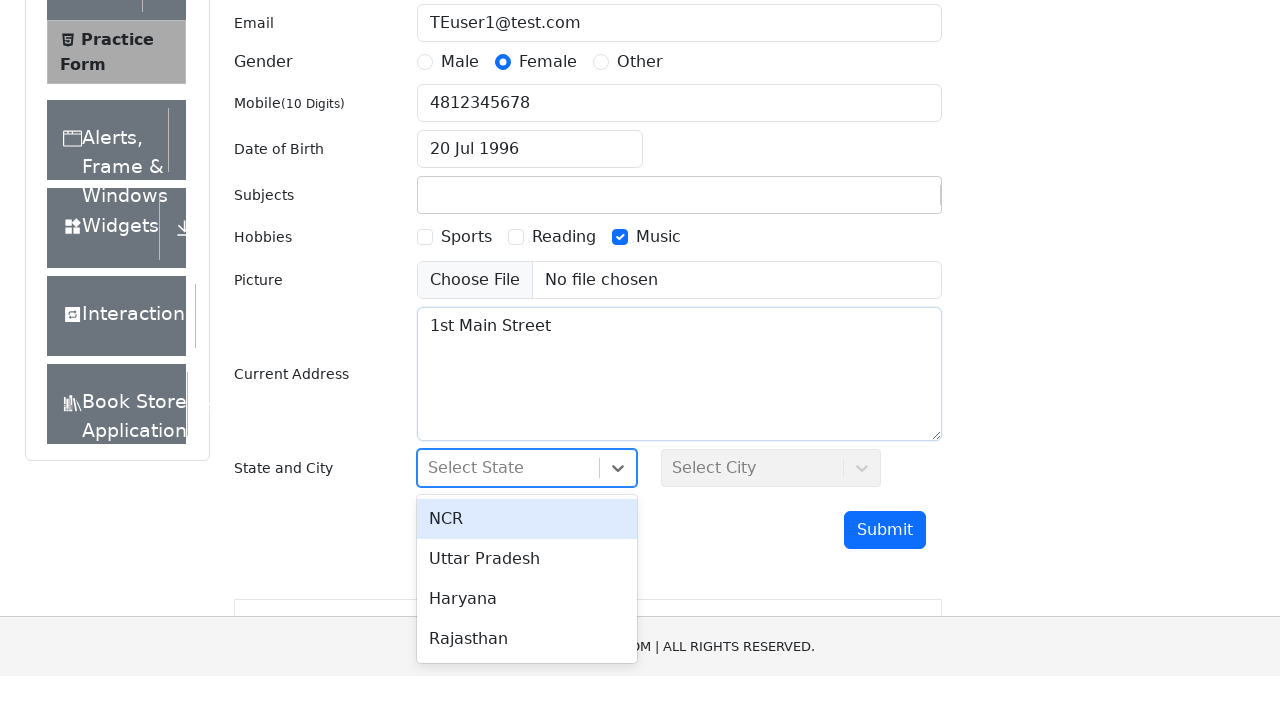

Selected 'Haryana' from state dropdown at (527, 548) on div#state div:has-text('Haryana')
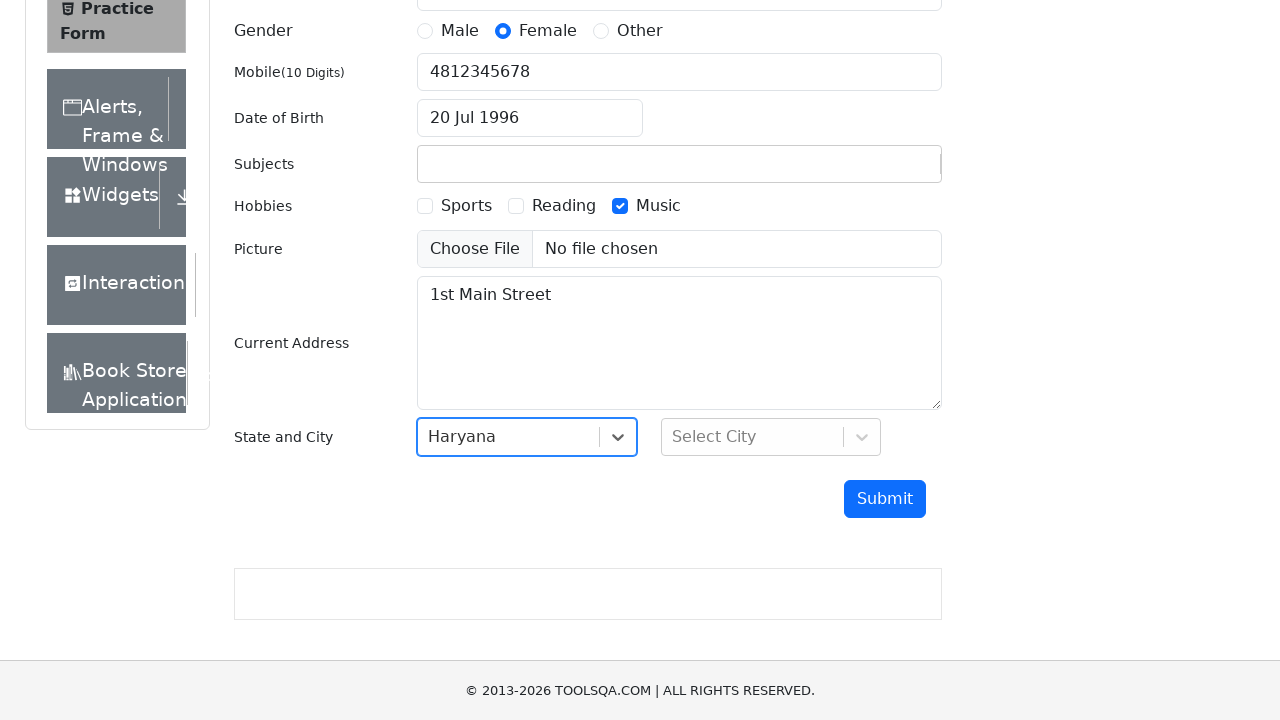

Clicked on city dropdown to open it at (771, 437) on #city
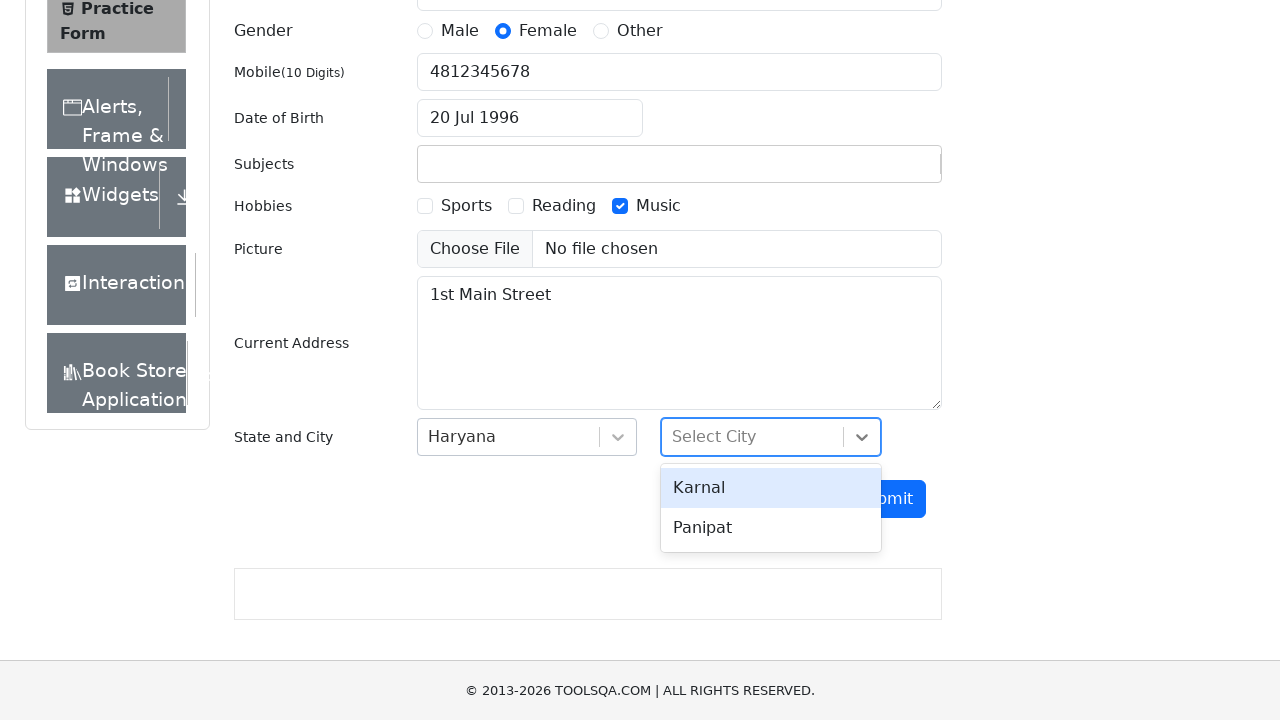

Selected 'Karnal' from city dropdown at (771, 508) on div#city div:has-text('Karnal')
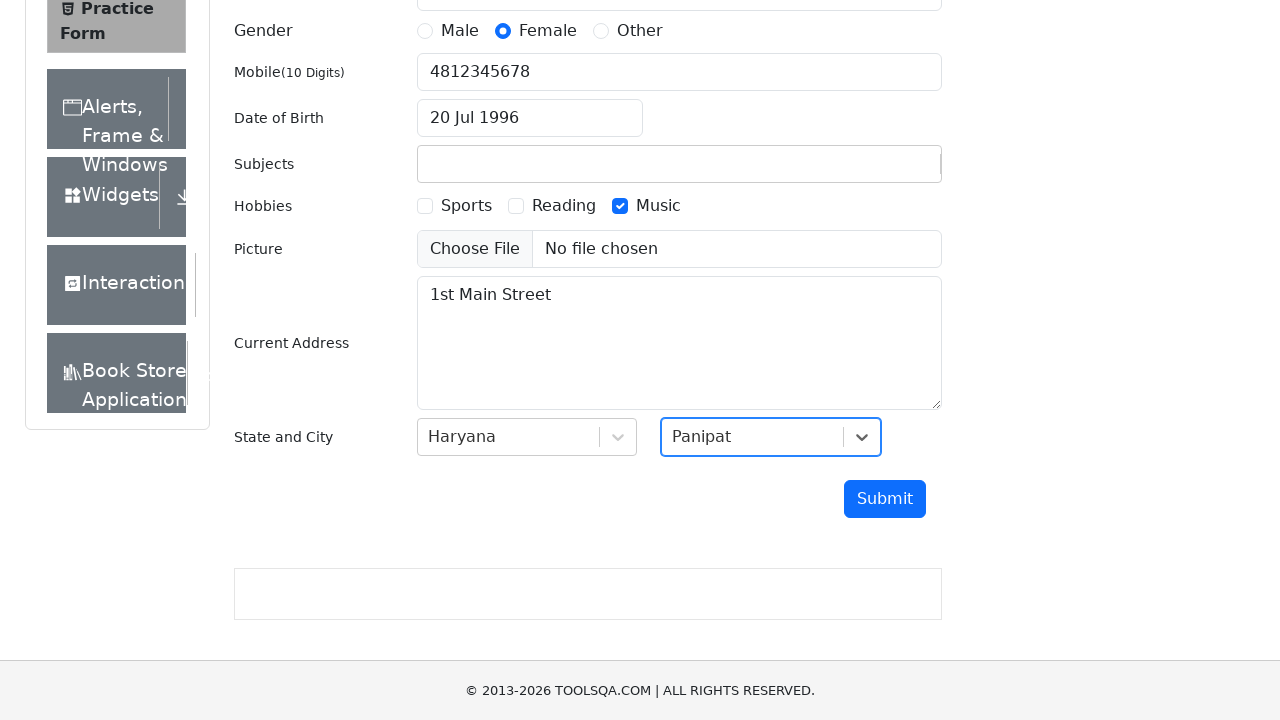

Clicked submit button to submit the form at (885, 499) on #submit
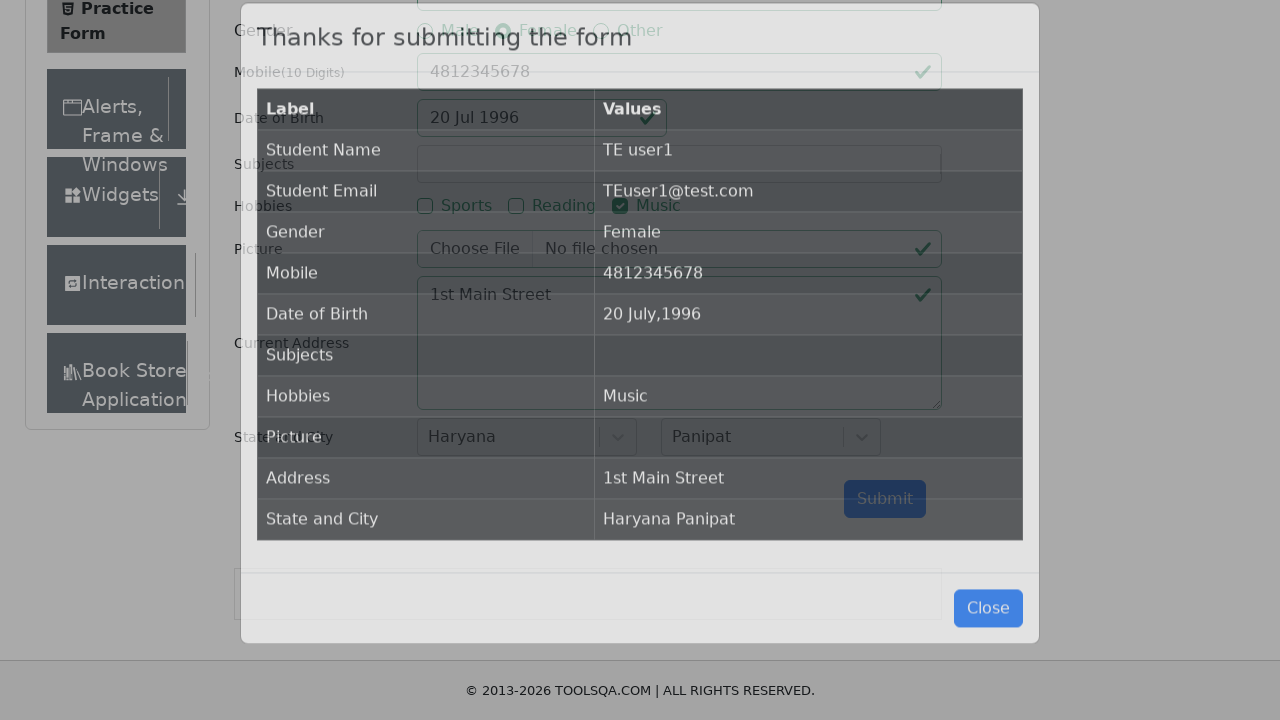

Modal with submission confirmation appeared
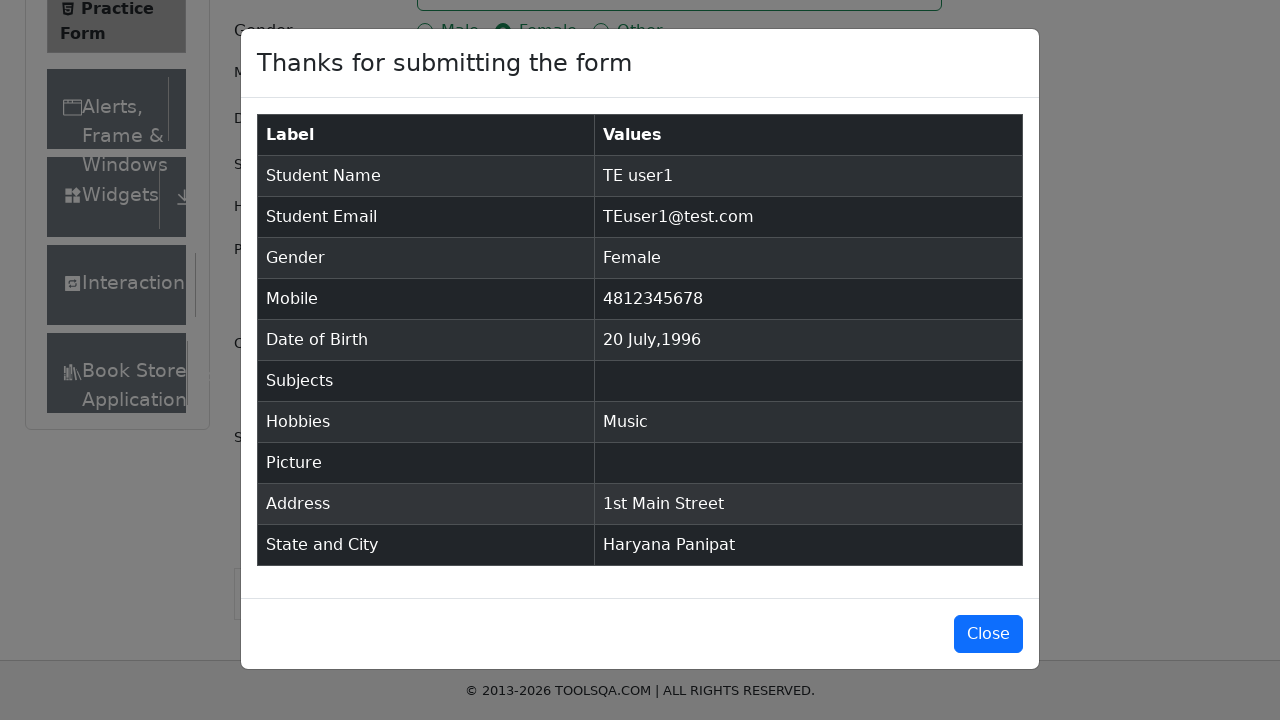

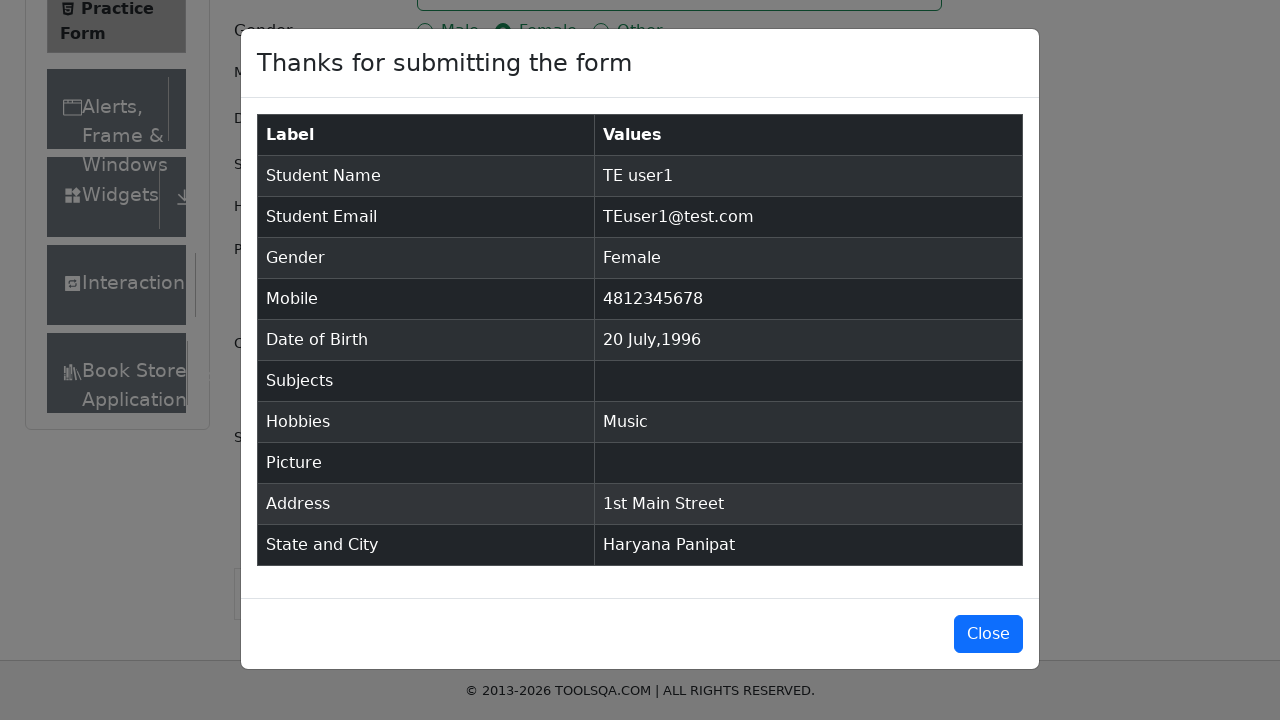